Tests a math challenge form by reading a value from the page, calculating the result using a logarithmic formula, filling in the answer, selecting required checkbox and radio button options, and submitting the form.

Starting URL: https://suninjuly.github.io/math.html

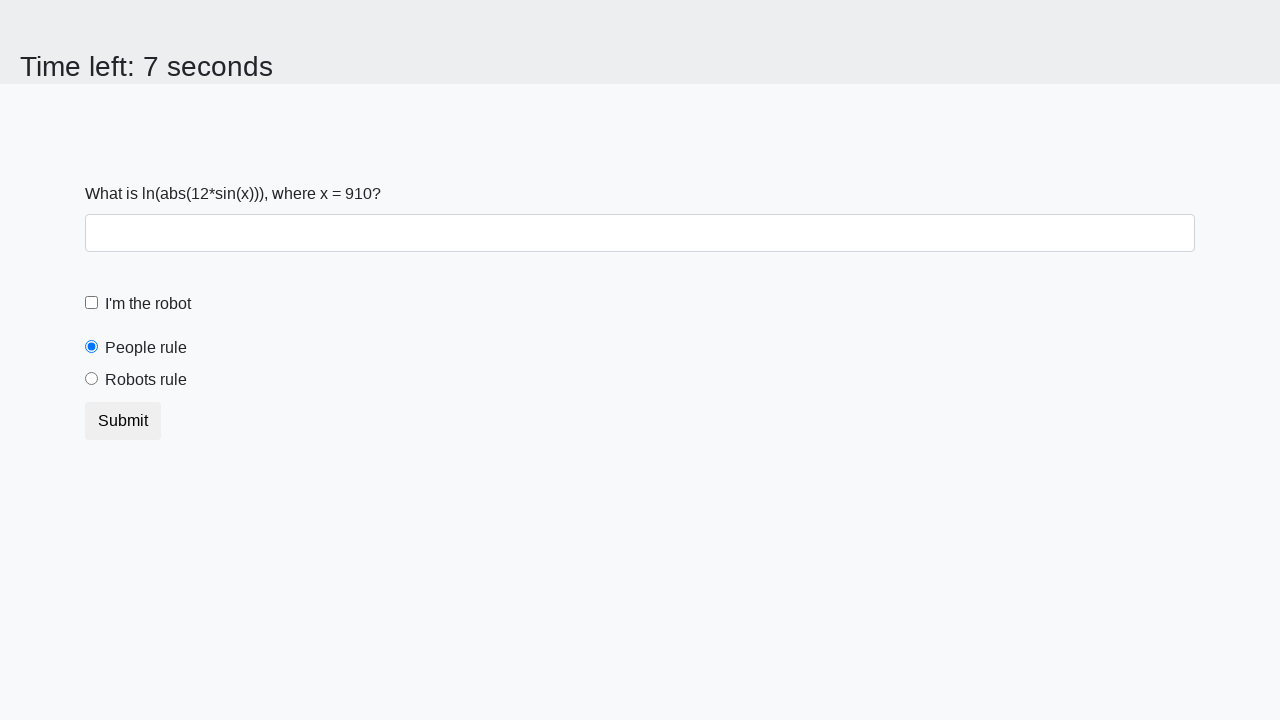

Waited for x value element to load
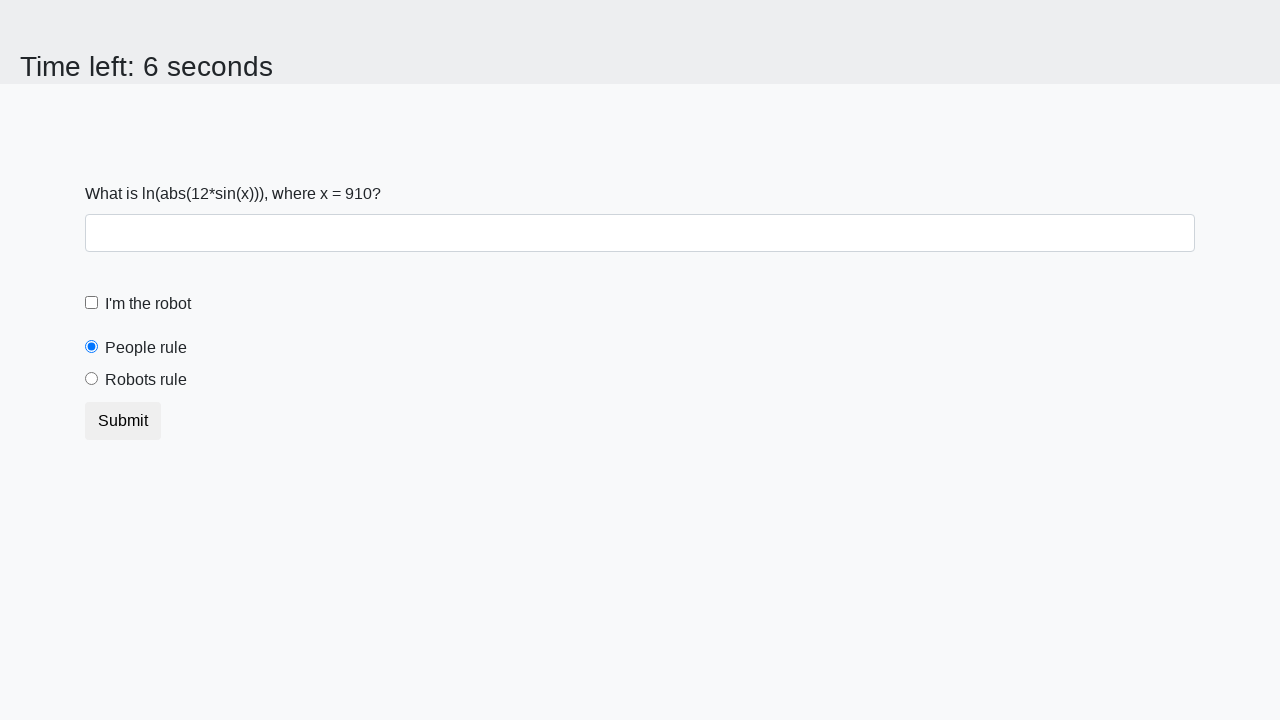

Located x value element
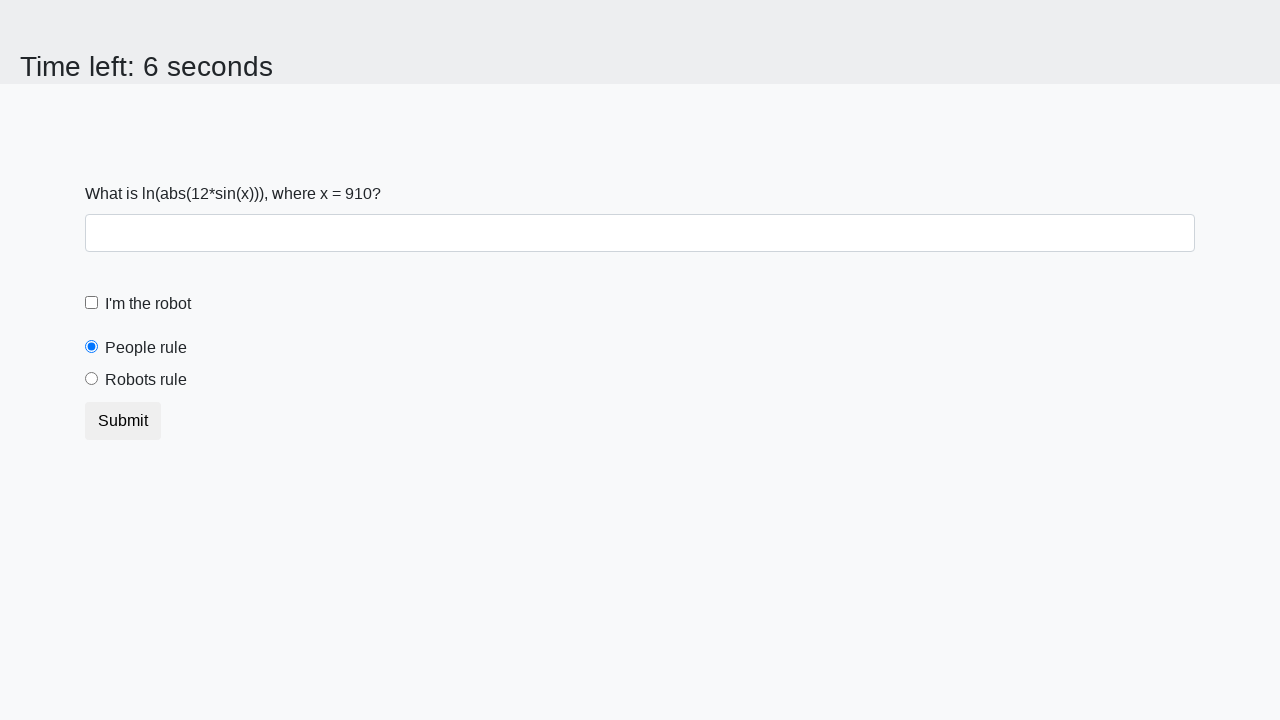

Extracted x value from page: 910
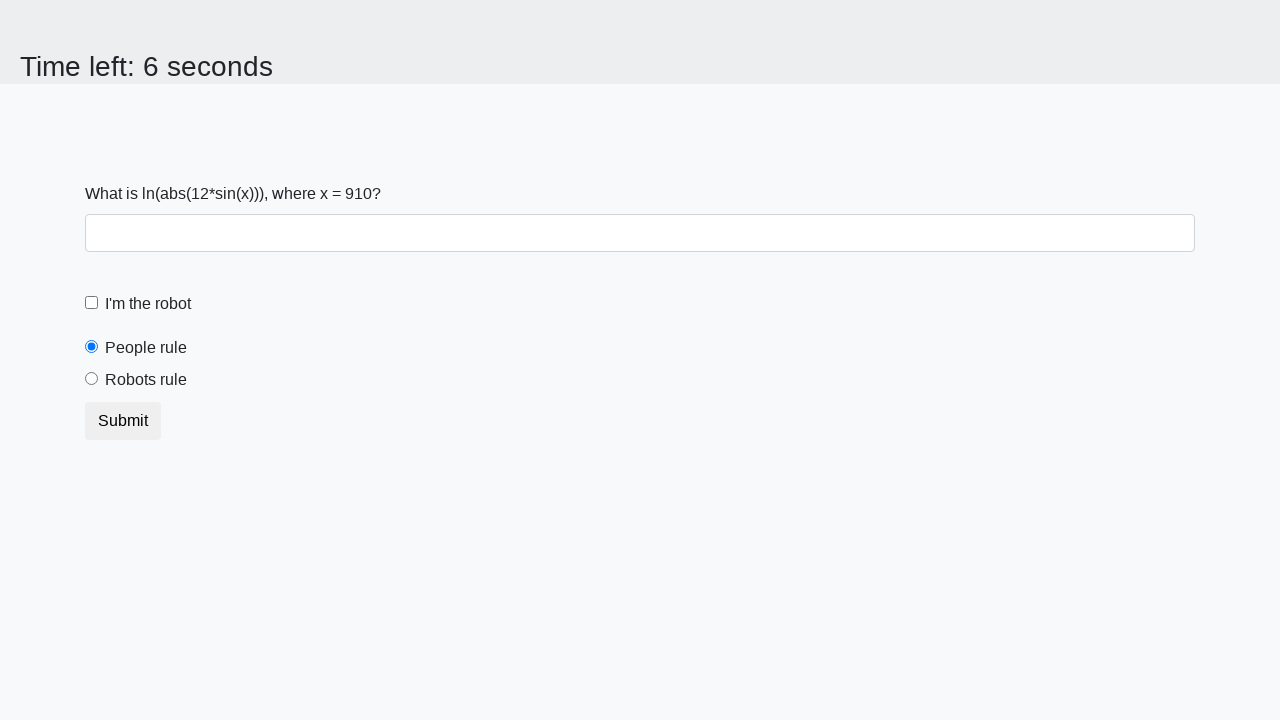

Calculated answer using logarithmic formula: 2.349393779575096
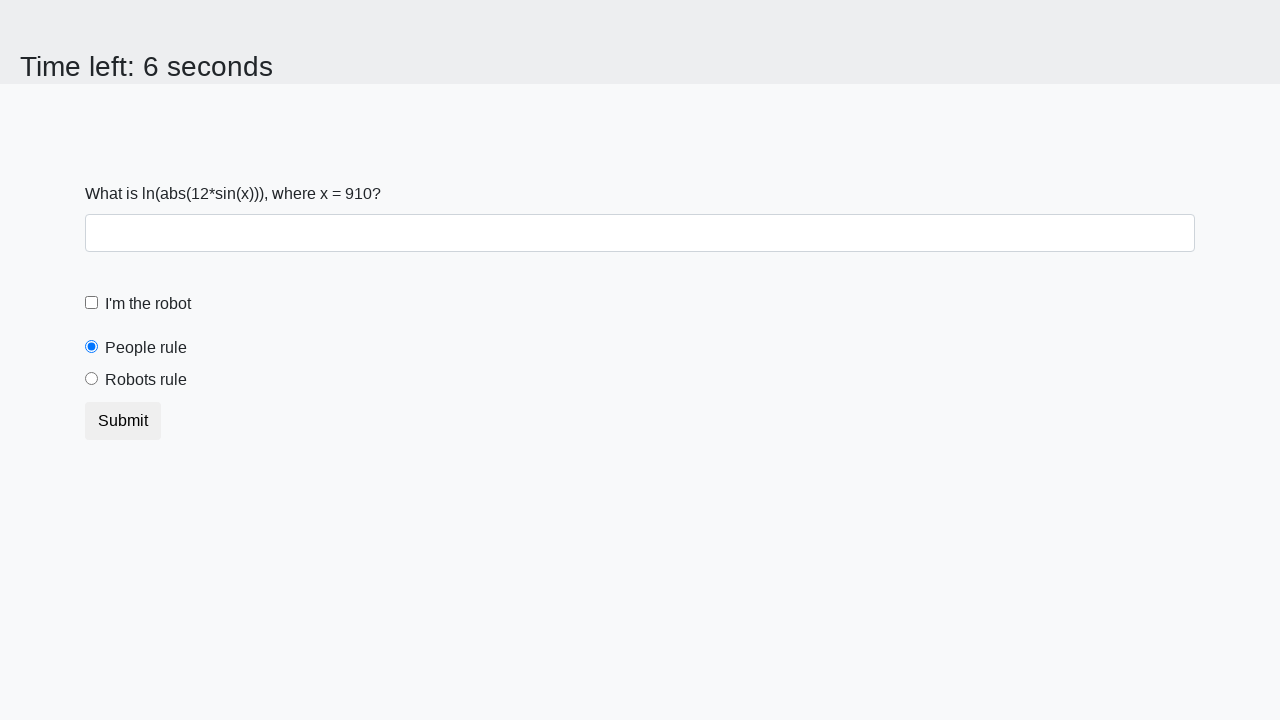

Filled answer field with calculated value on #answer
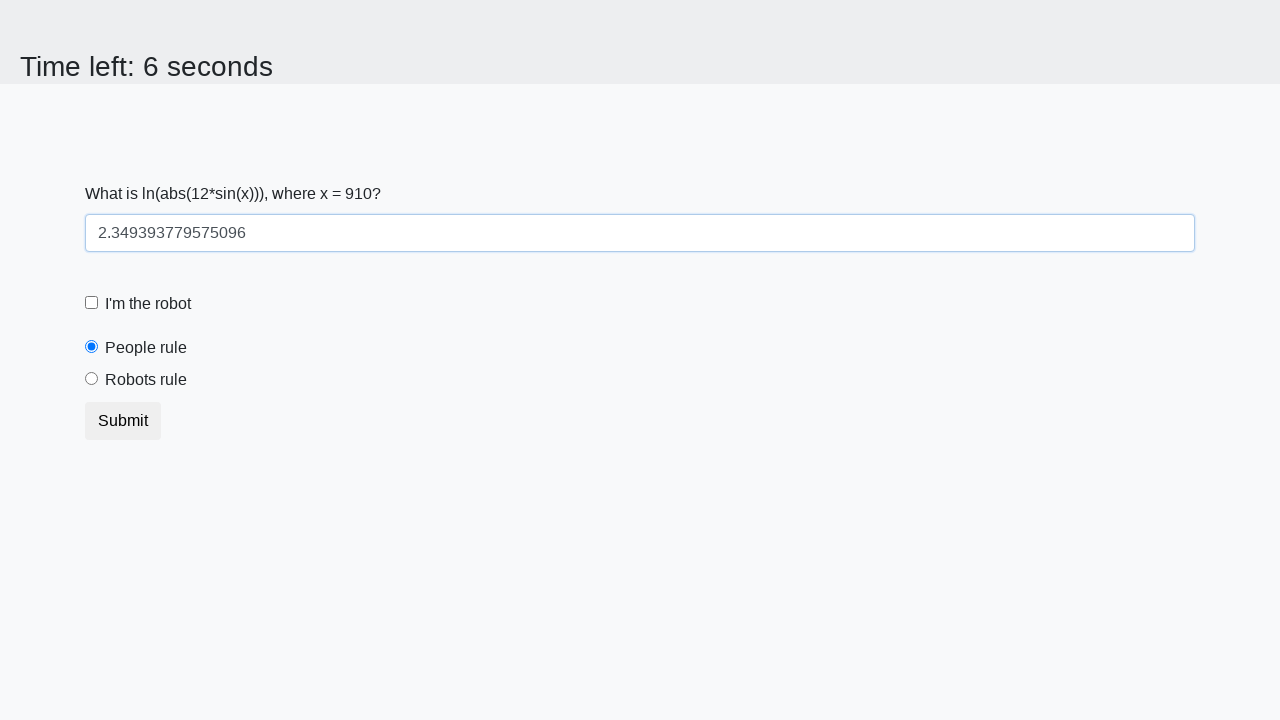

Clicked robot checkbox at (92, 303) on #robotCheckbox
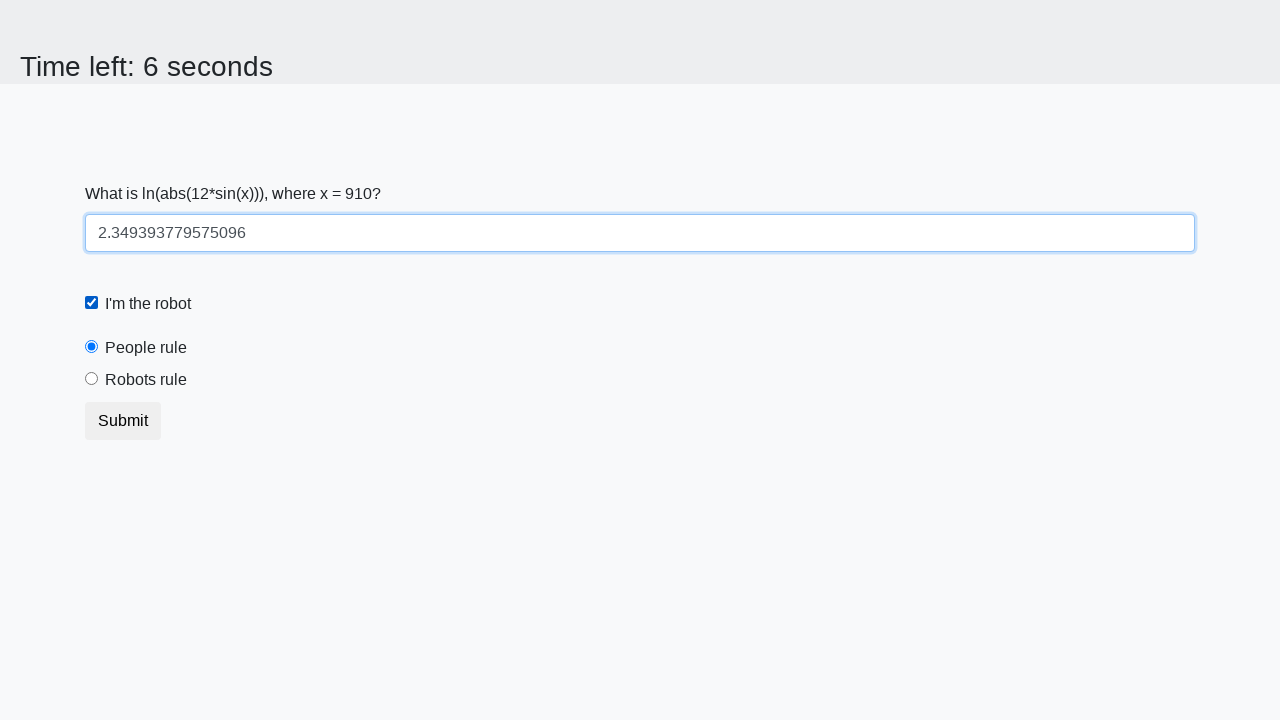

Clicked robots rule radio button at (92, 379) on #robotsRule
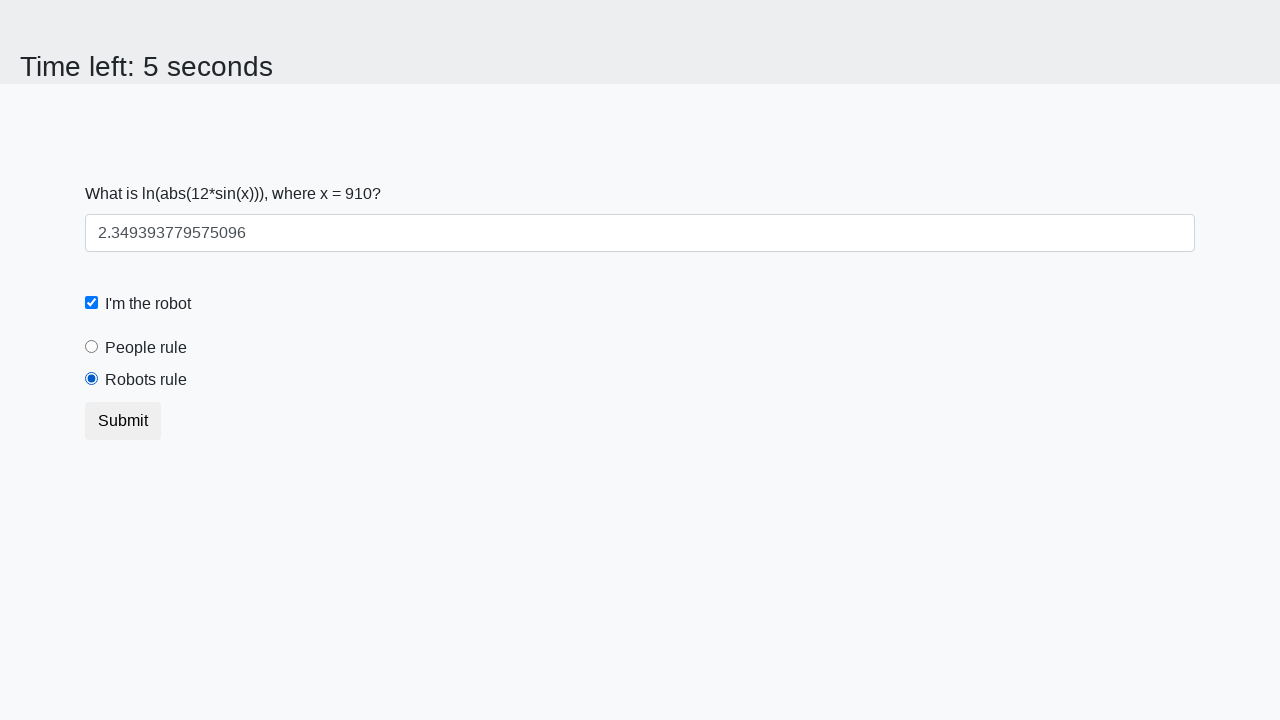

Clicked submit button at (123, 421) on button
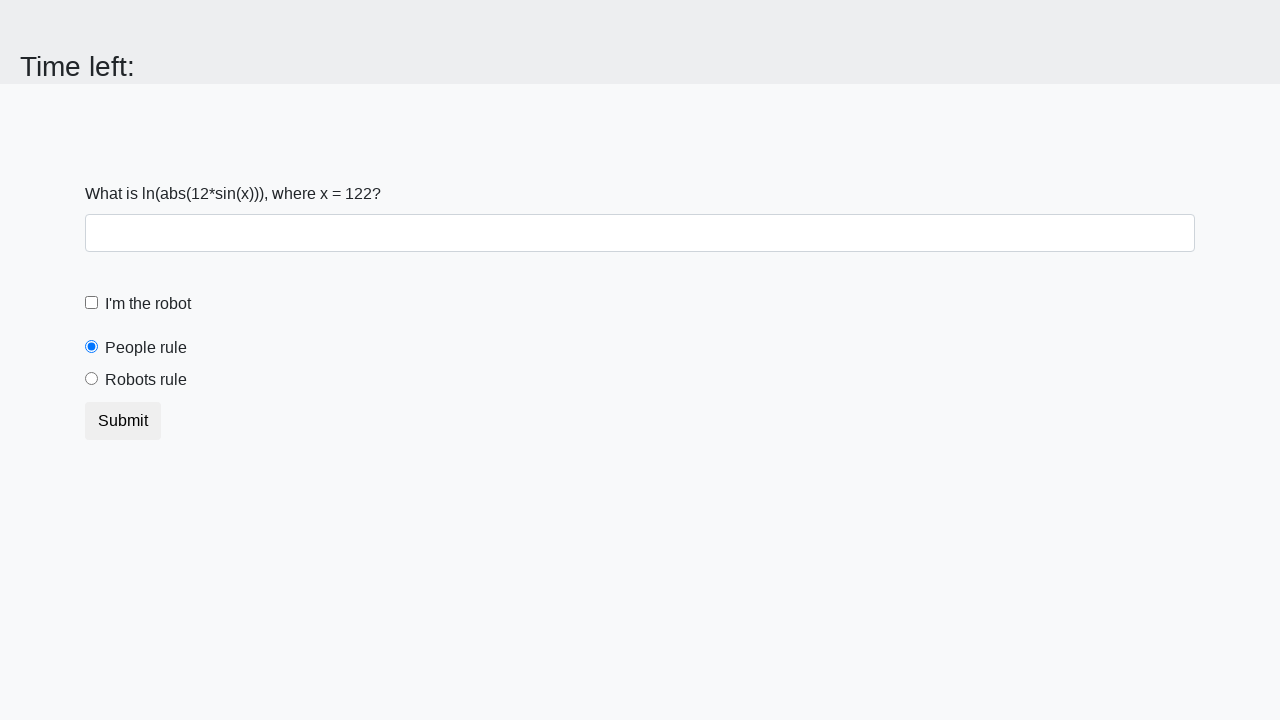

Waited 2 seconds for form submission to complete
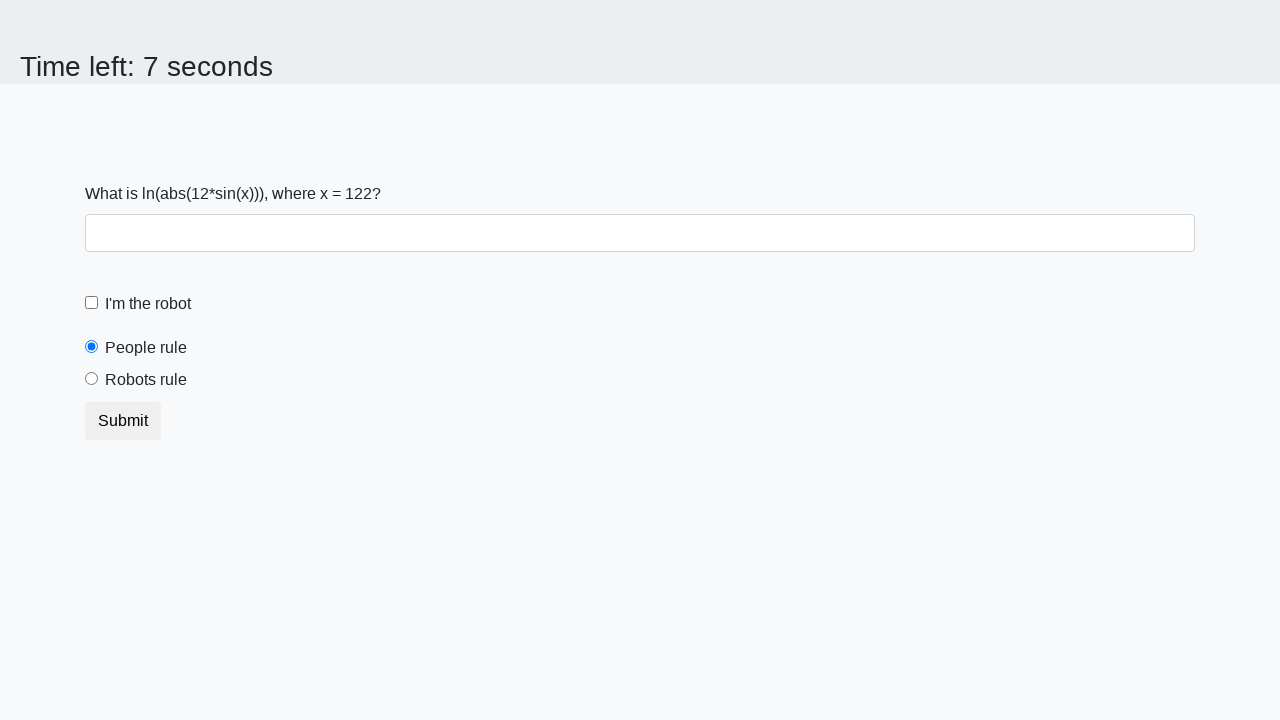

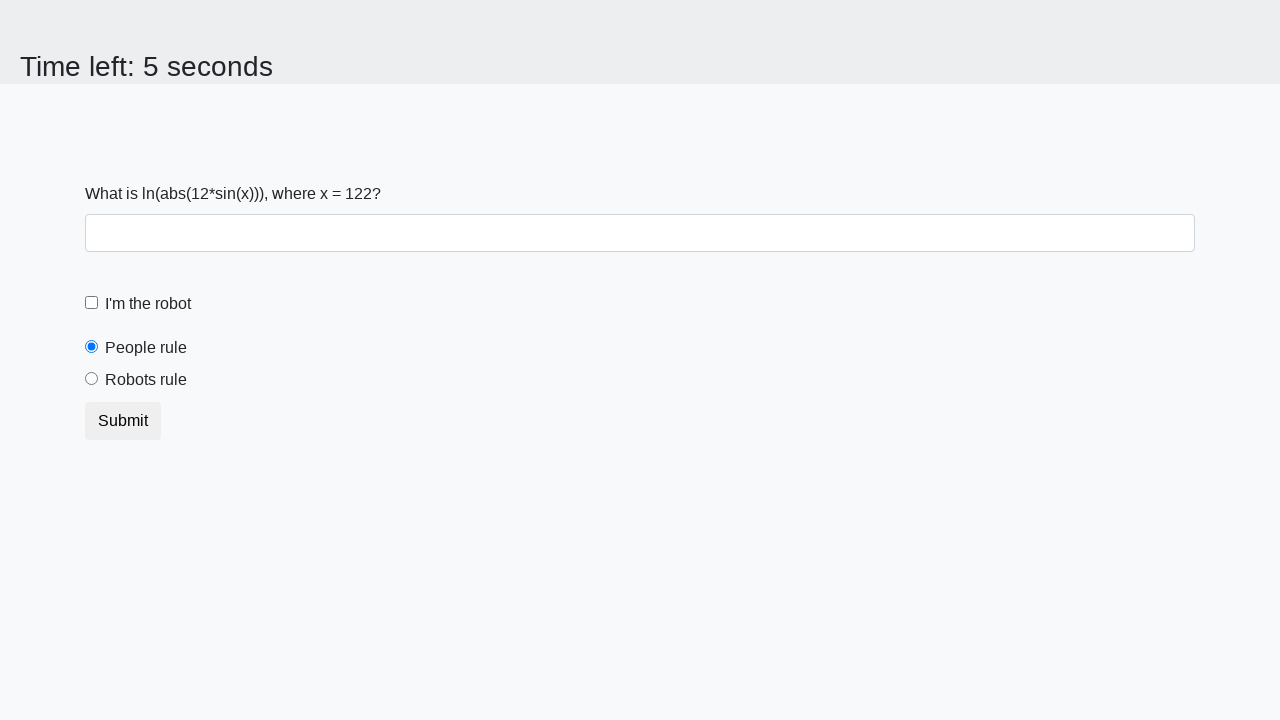